Tests that the 'Clear completed' button is hidden when there are no completed items.

Starting URL: https://example.cypress.io/todo#/

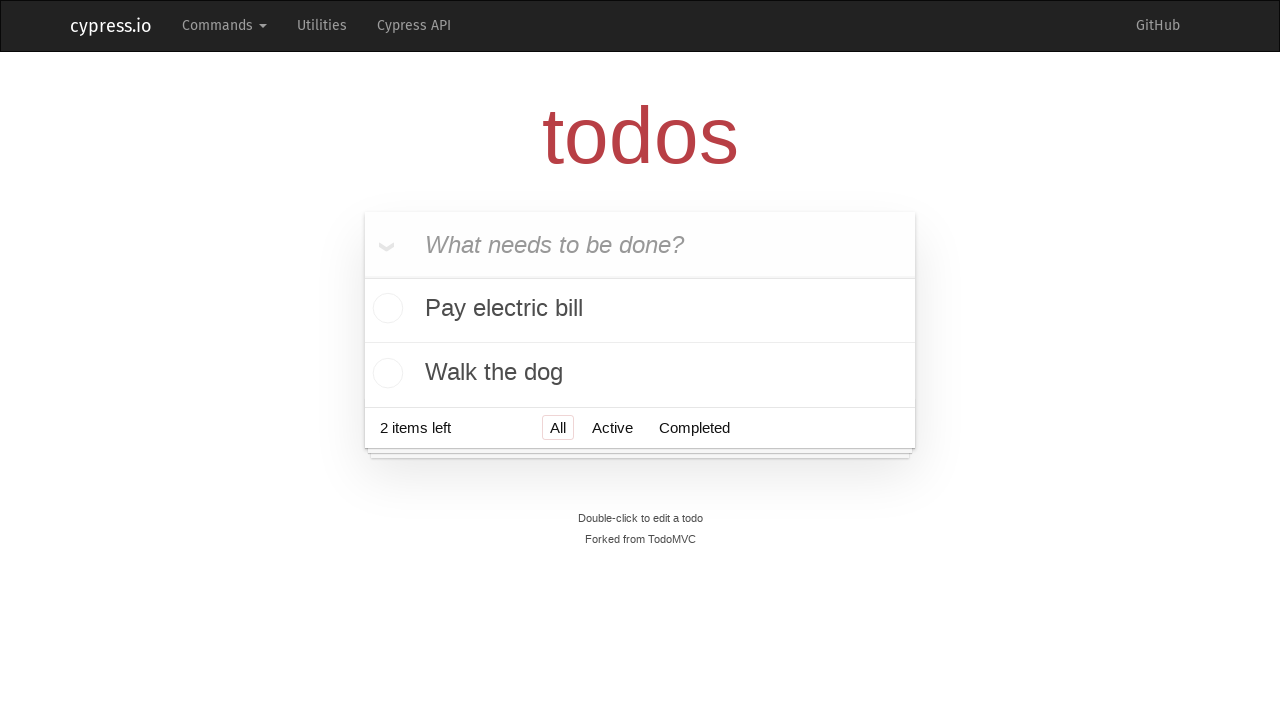

Navigated to todo application
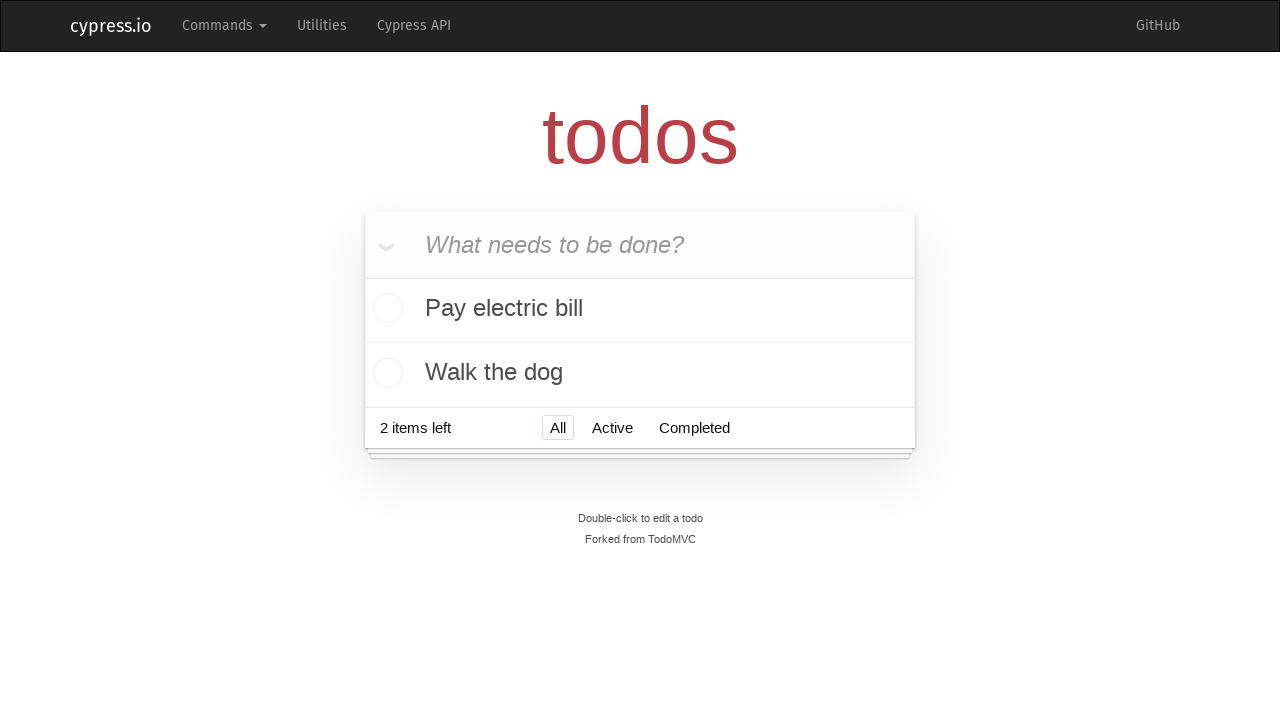

Located the 'What needs to be done?' input field
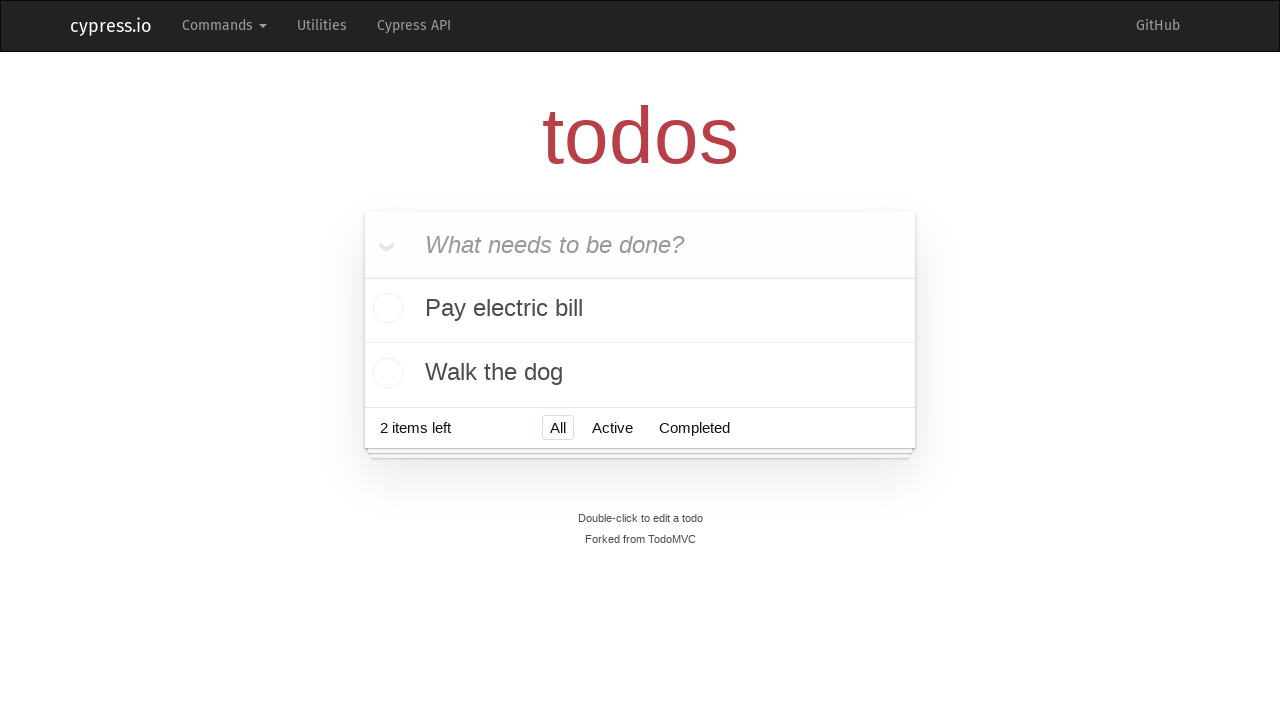

Filled first todo item with 'buy some cheese' on internal:attr=[placeholder="What needs to be done?"i]
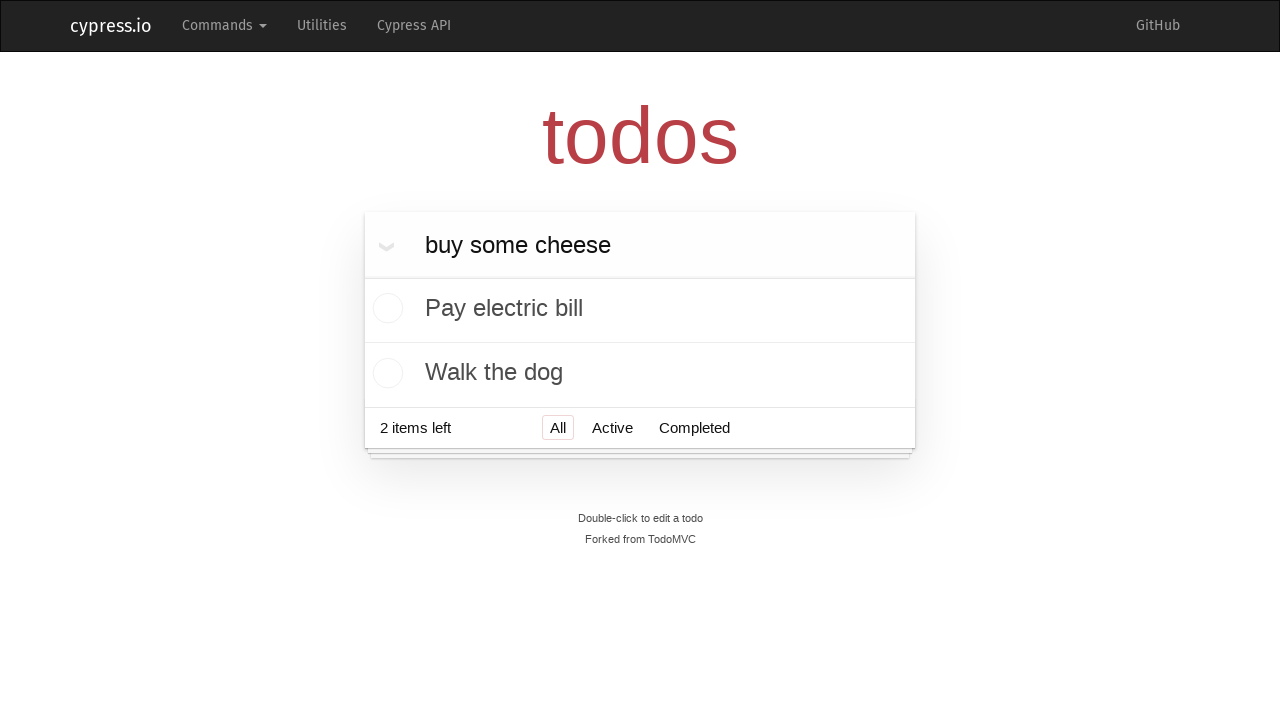

Pressed Enter to add first todo item on internal:attr=[placeholder="What needs to be done?"i]
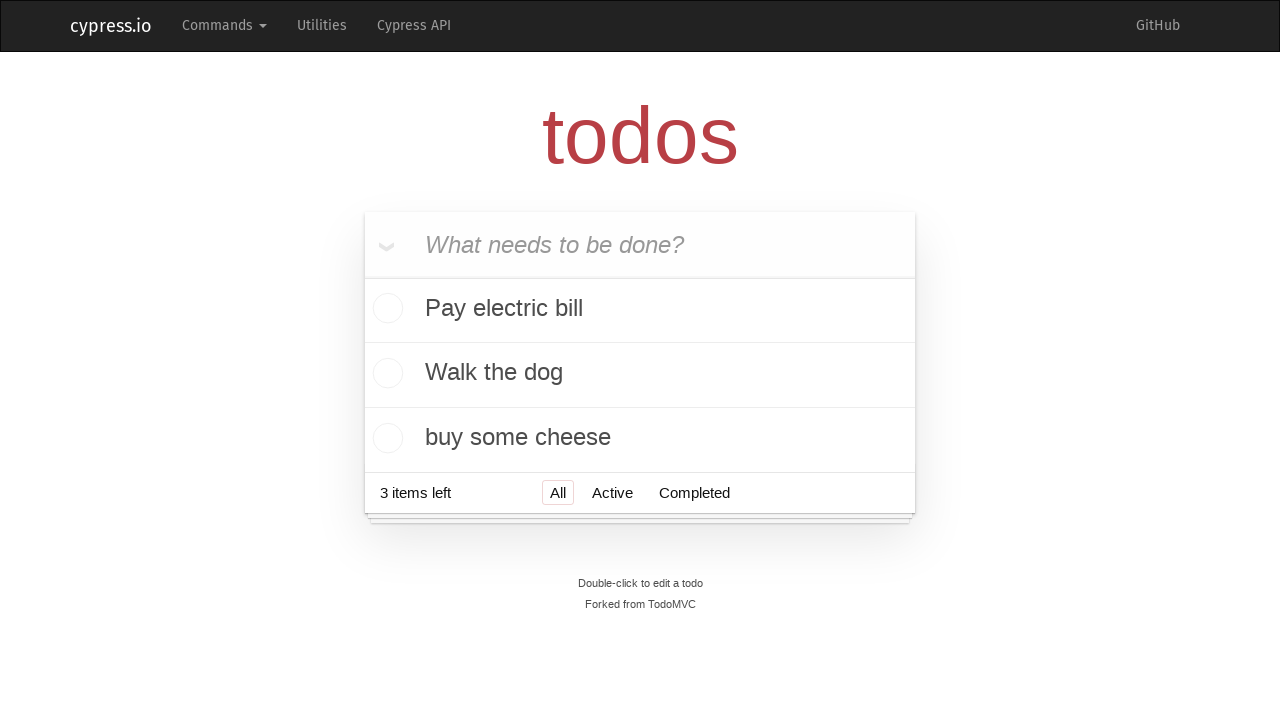

Filled second todo item with 'feed the cat' on internal:attr=[placeholder="What needs to be done?"i]
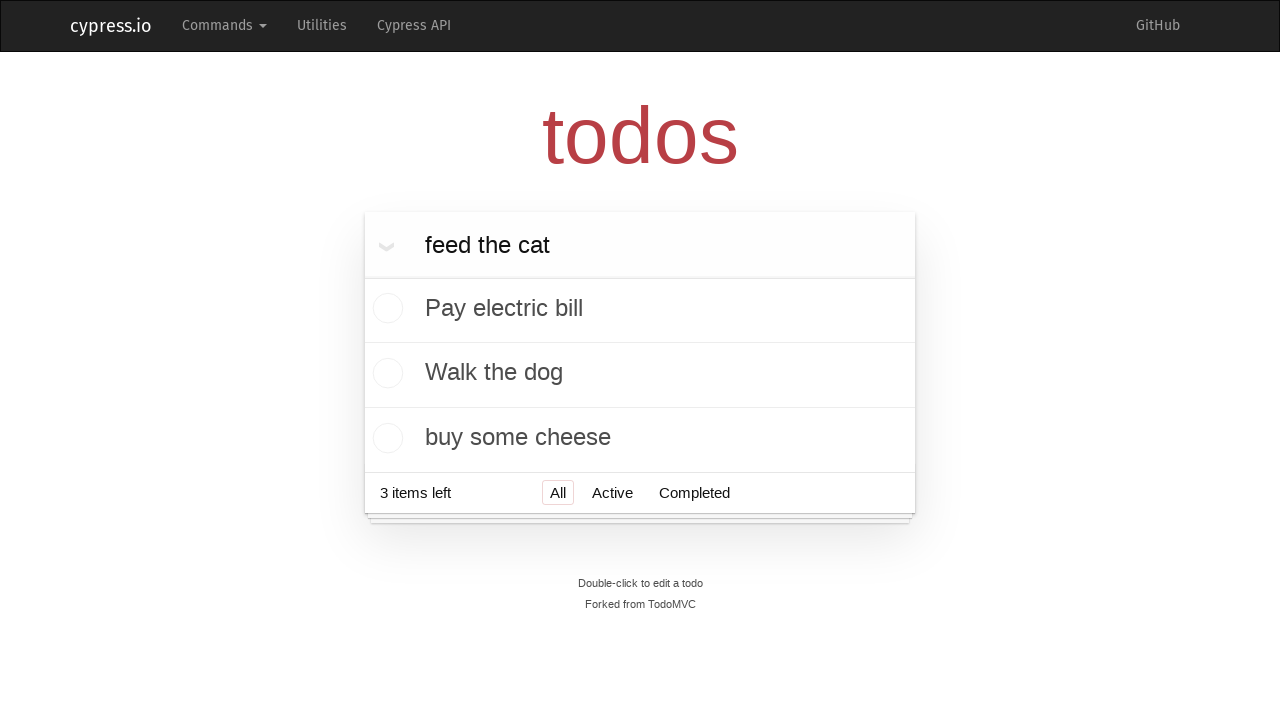

Pressed Enter to add second todo item on internal:attr=[placeholder="What needs to be done?"i]
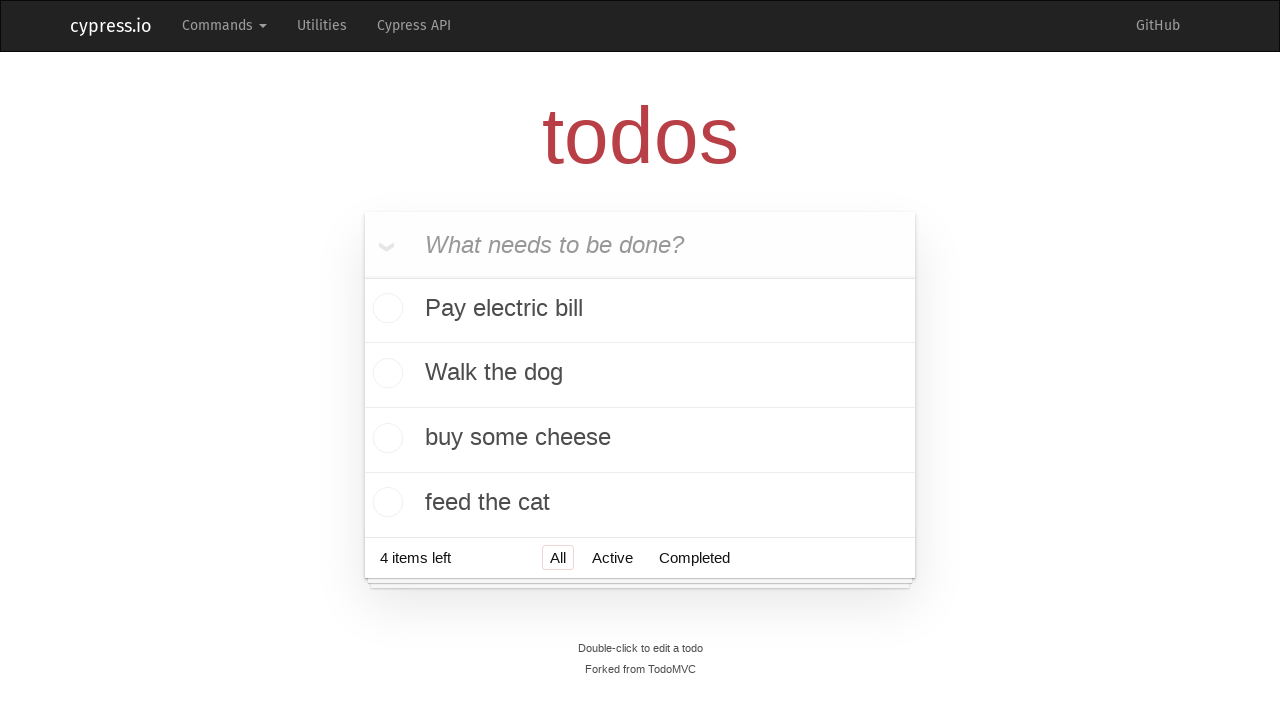

Filled third todo item with 'book a doctors appointment' on internal:attr=[placeholder="What needs to be done?"i]
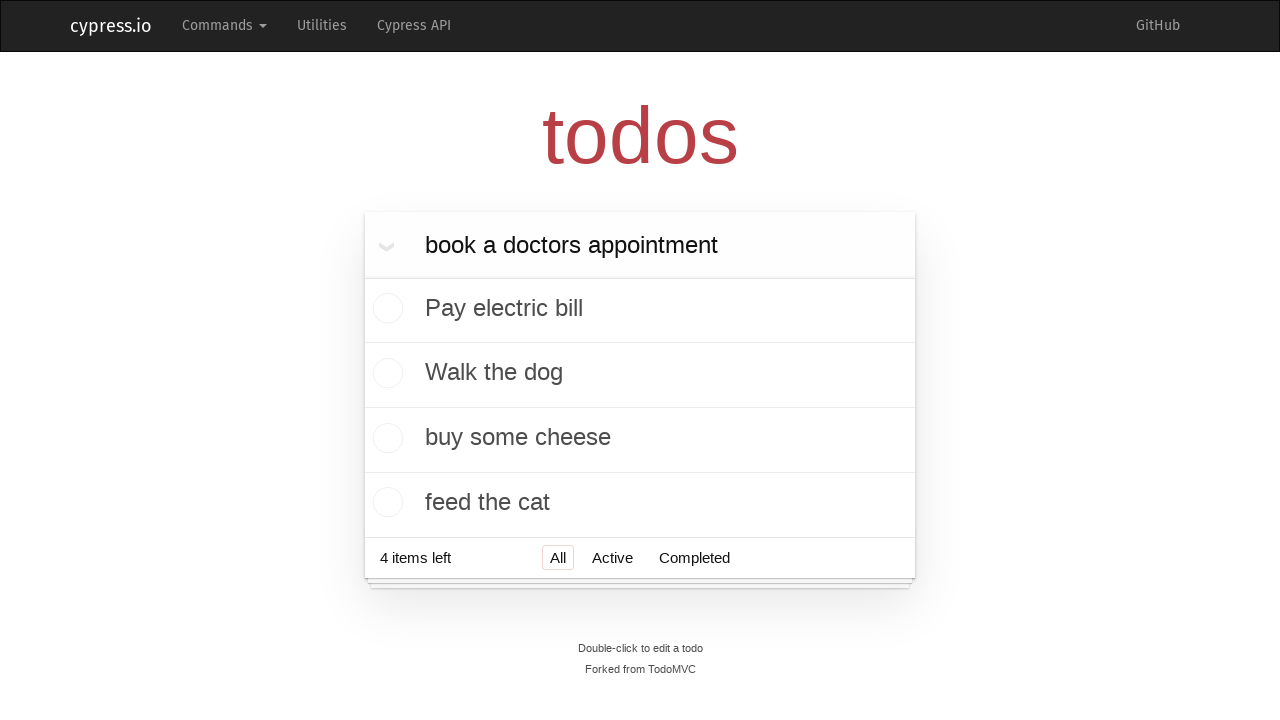

Pressed Enter to add third todo item on internal:attr=[placeholder="What needs to be done?"i]
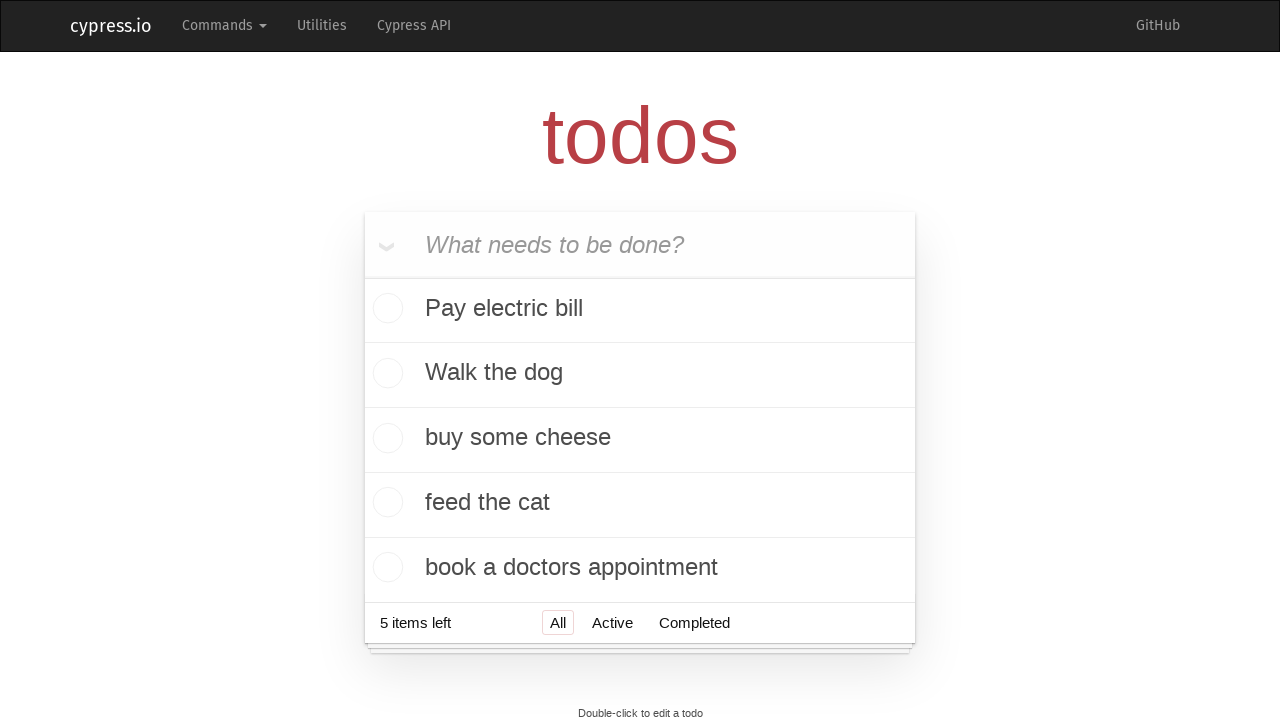

Checked the first todo item to mark it as completed at (385, 310) on .todo-list li .toggle >> nth=0
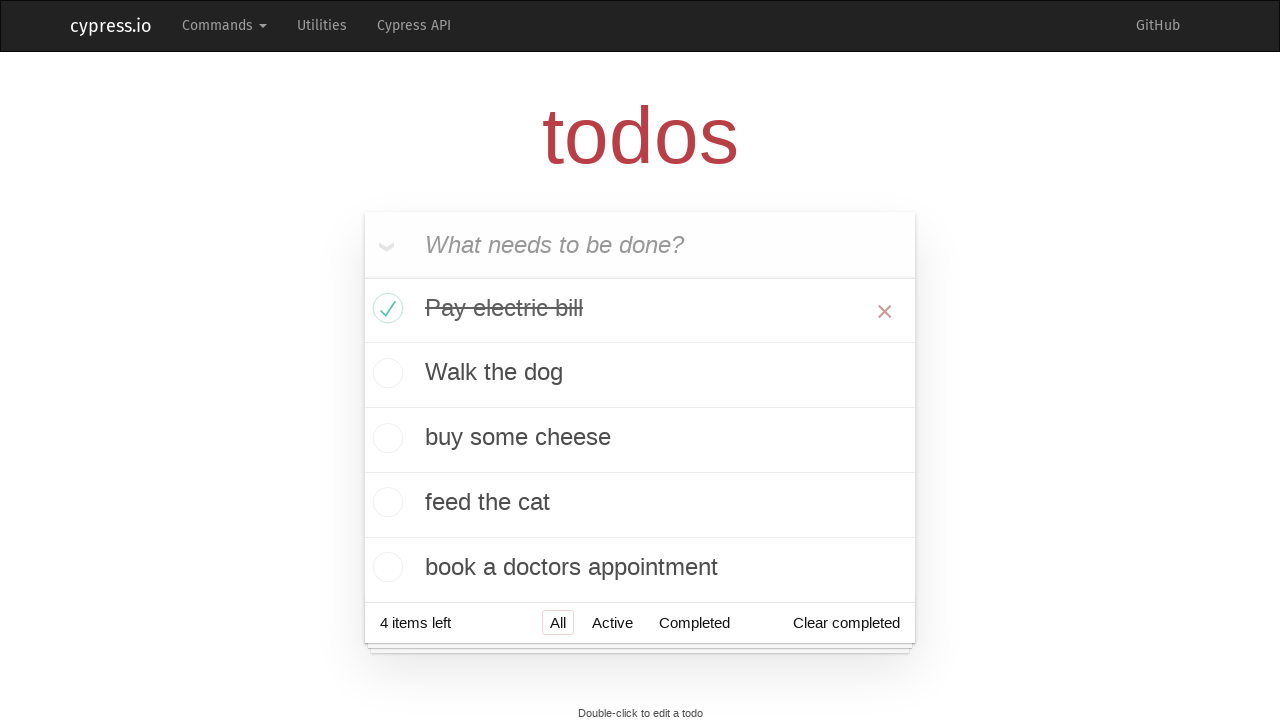

Clicked the 'Clear completed' button to remove completed items at (846, 623) on internal:role=button[name="Clear completed"i]
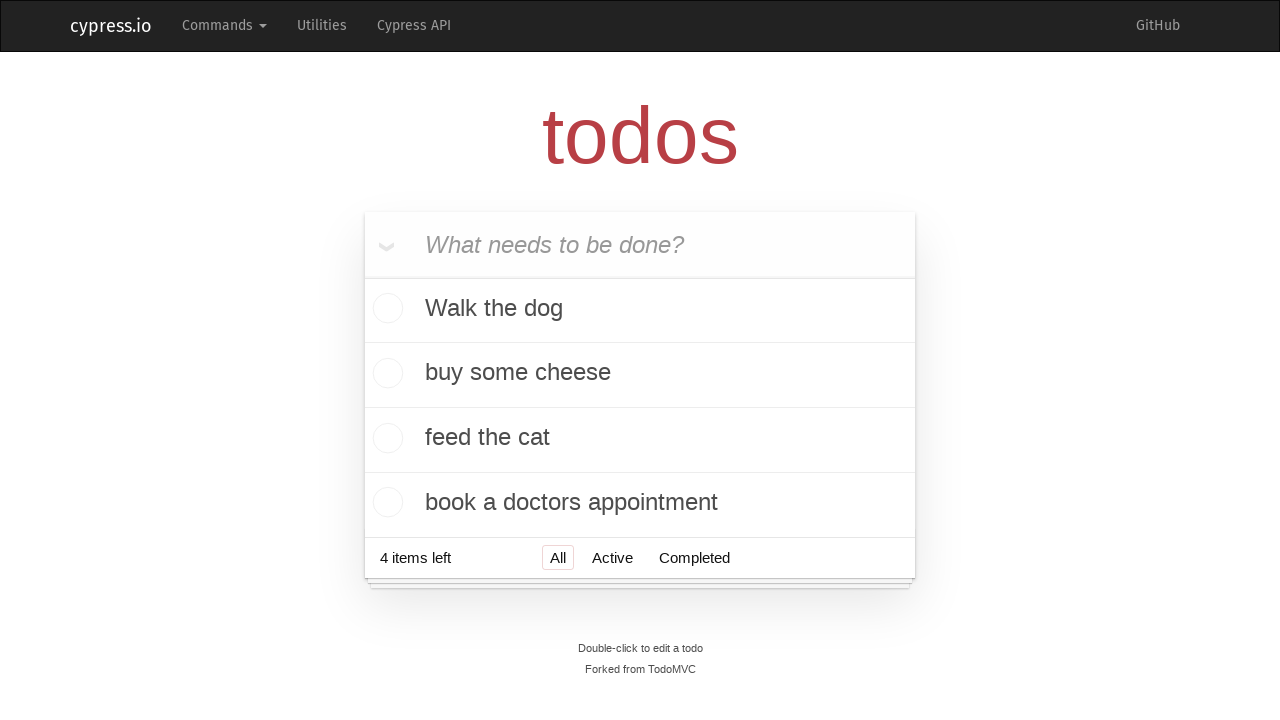

Verified that 'Clear completed' button is hidden when no completed items remain
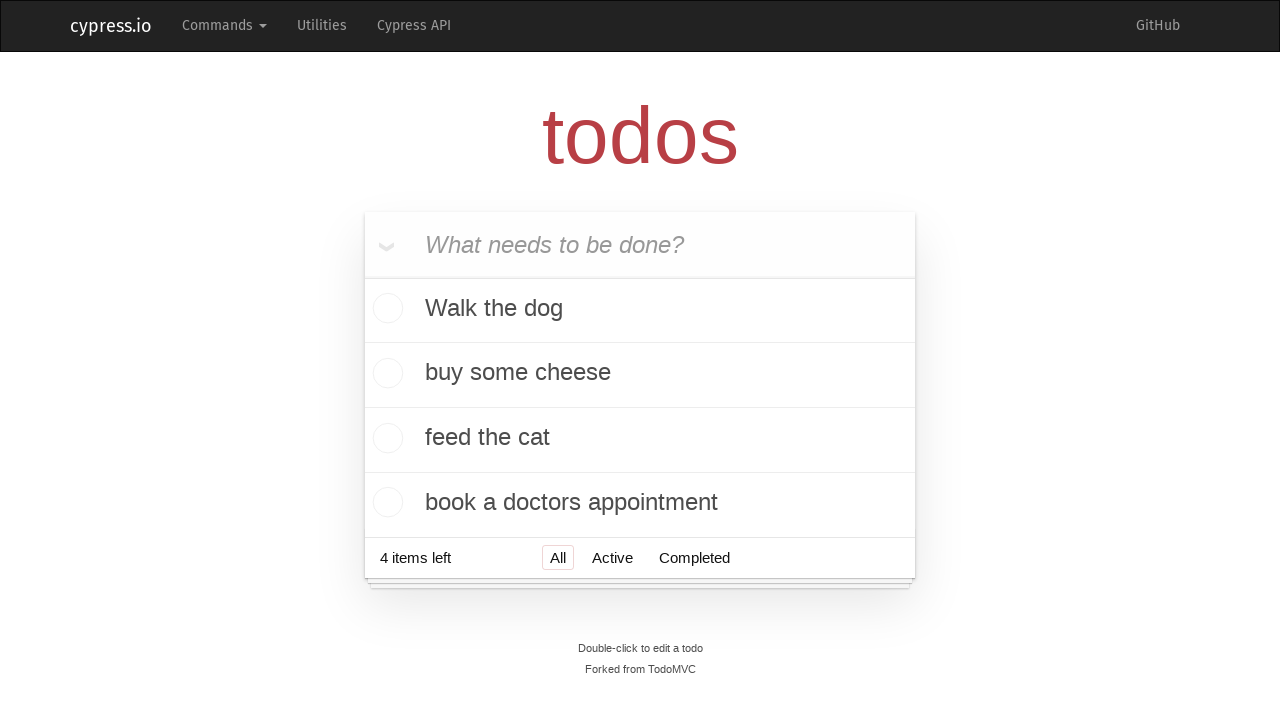

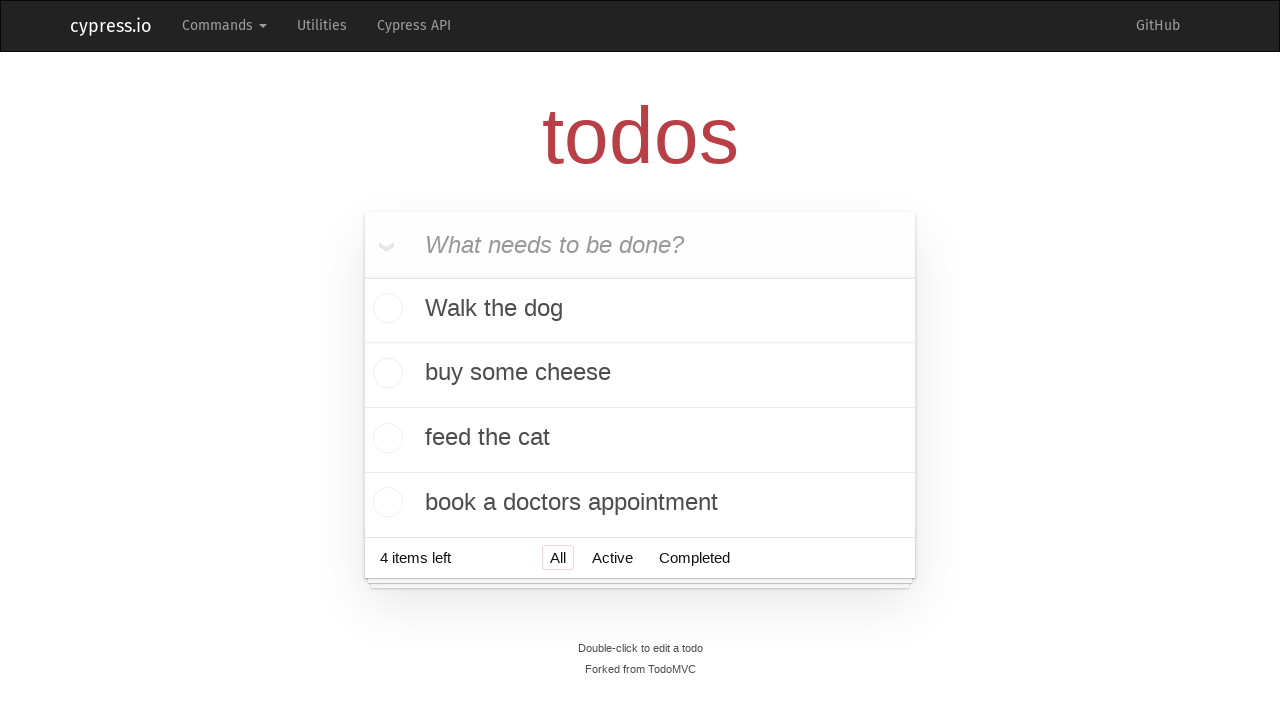